Tests the Cypress example site by clicking on a 'type' link and filling an email input field to verify form interaction

Starting URL: https://example.cypress.io

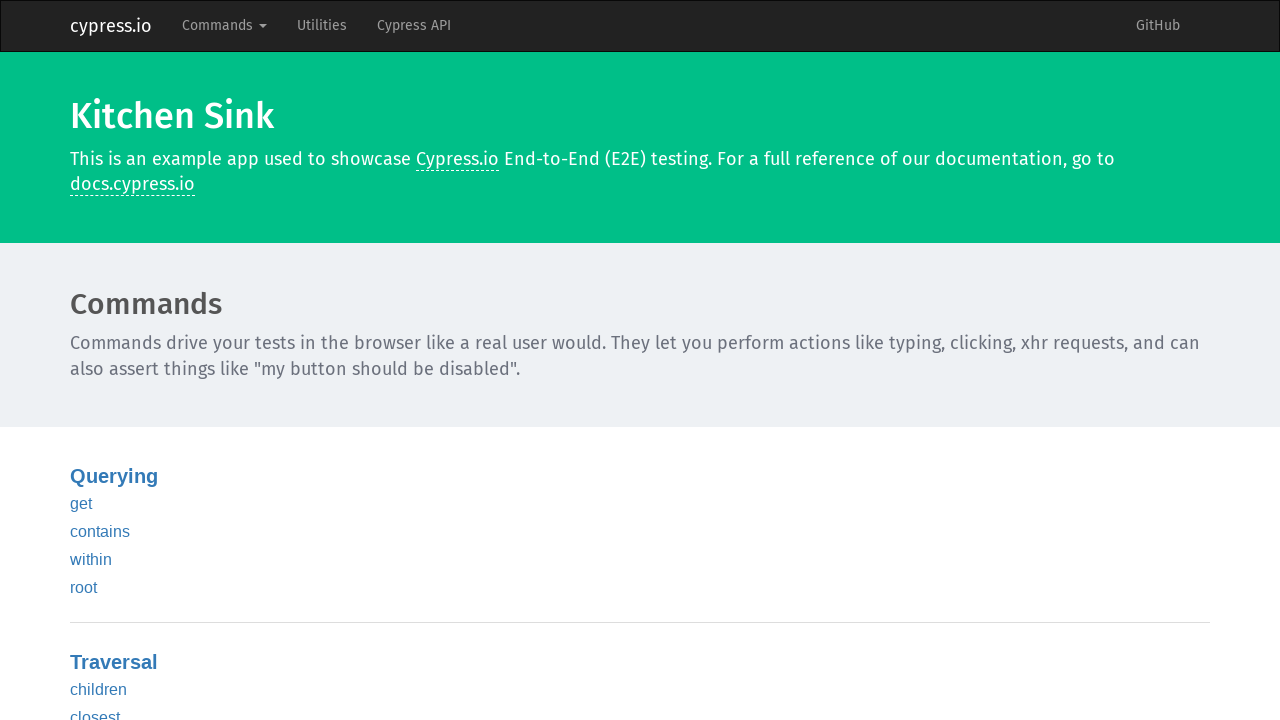

Clicked on 'type' link in Kitchen Sink at (85, 361) on text=type
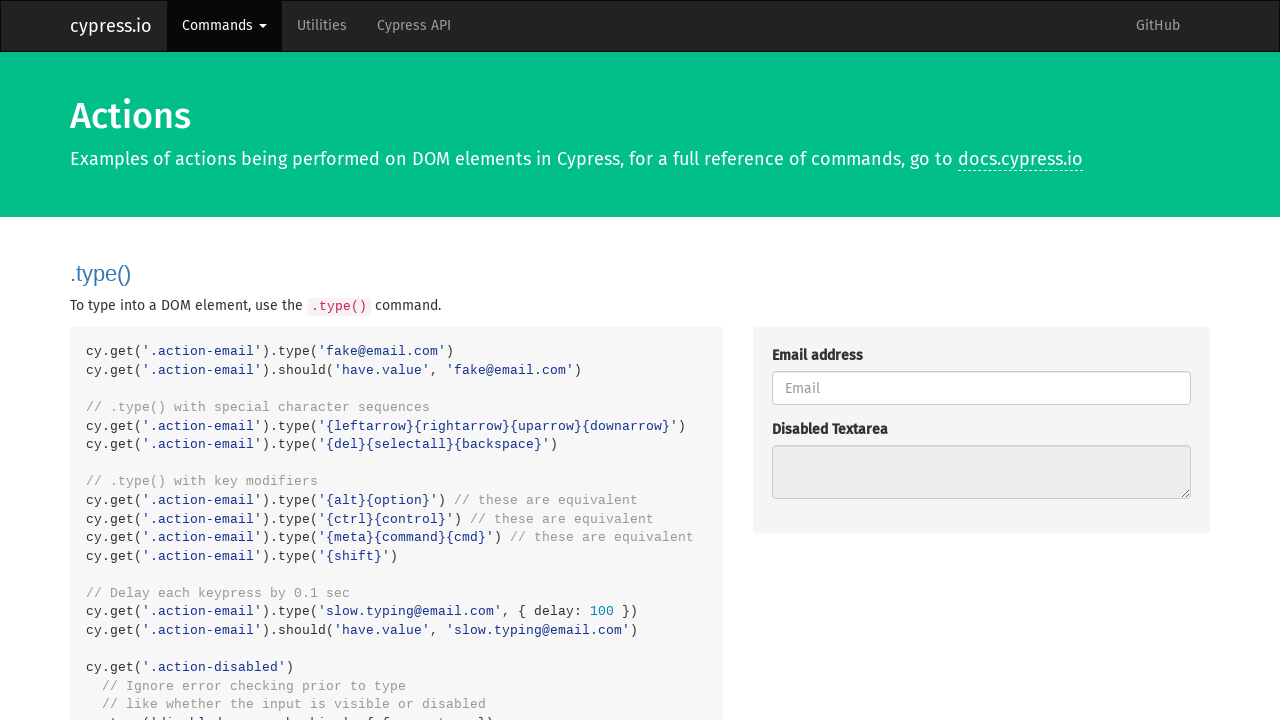

Navigation completed to /commands/actions page
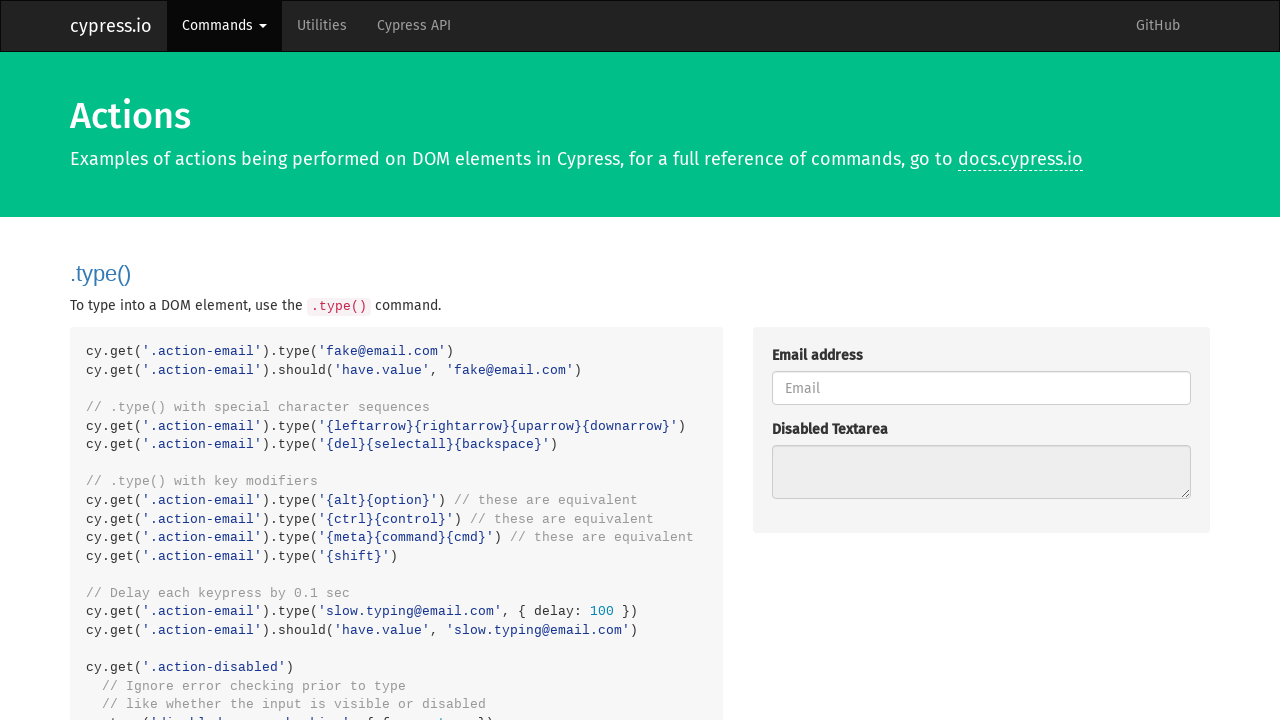

Filled email input field with 'fake@email.com' on .action-email
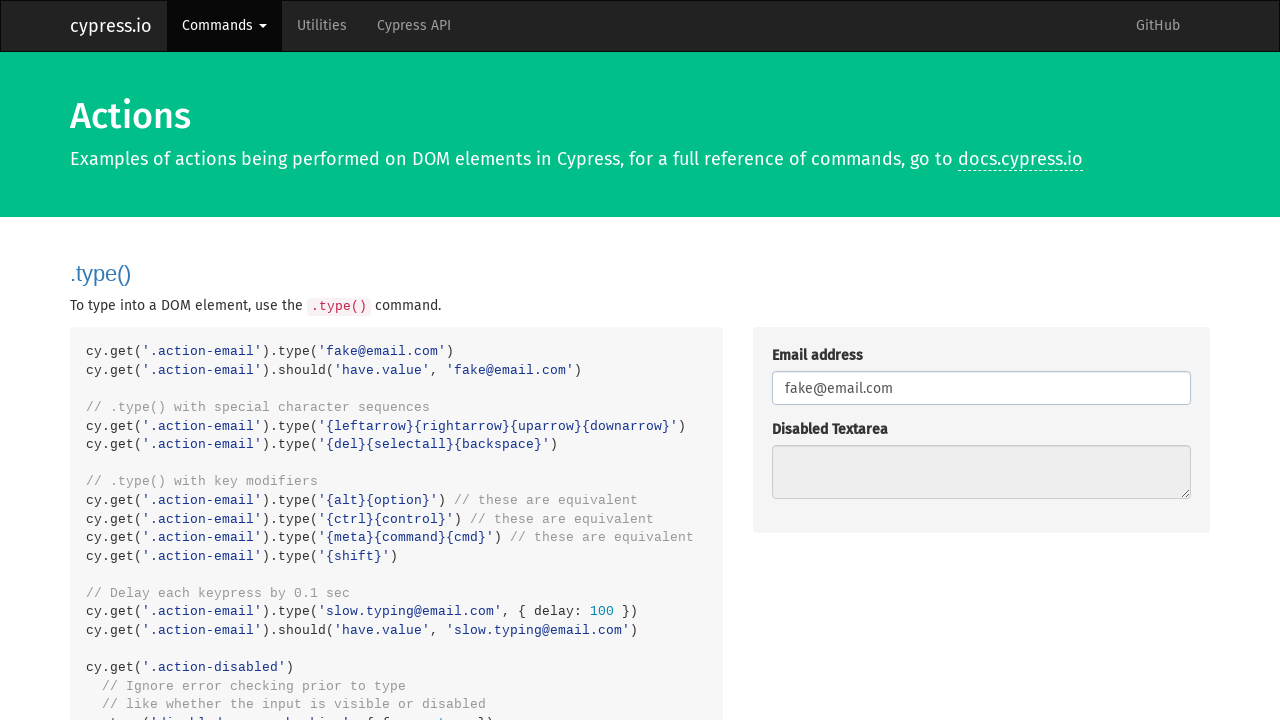

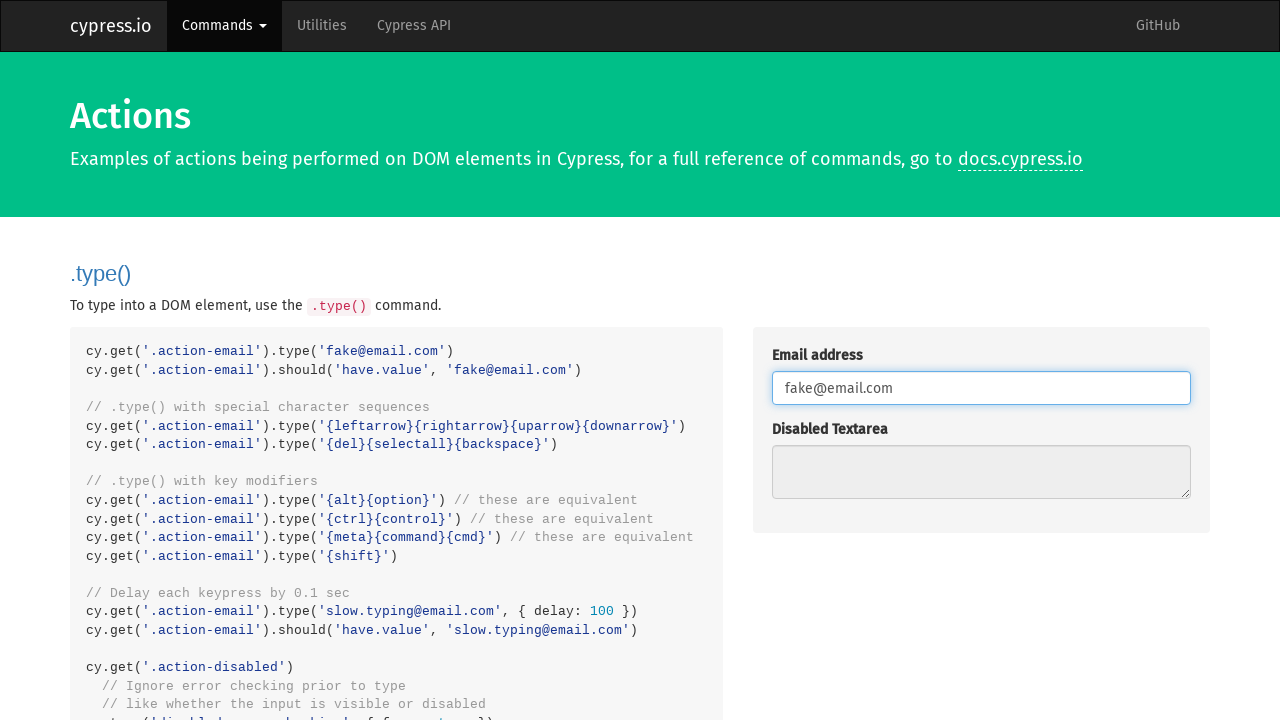